Tests drag and drop functionality by dragging column A to column B and verifying the columns swap their content

Starting URL: https://the-internet.herokuapp.com/drag_and_drop

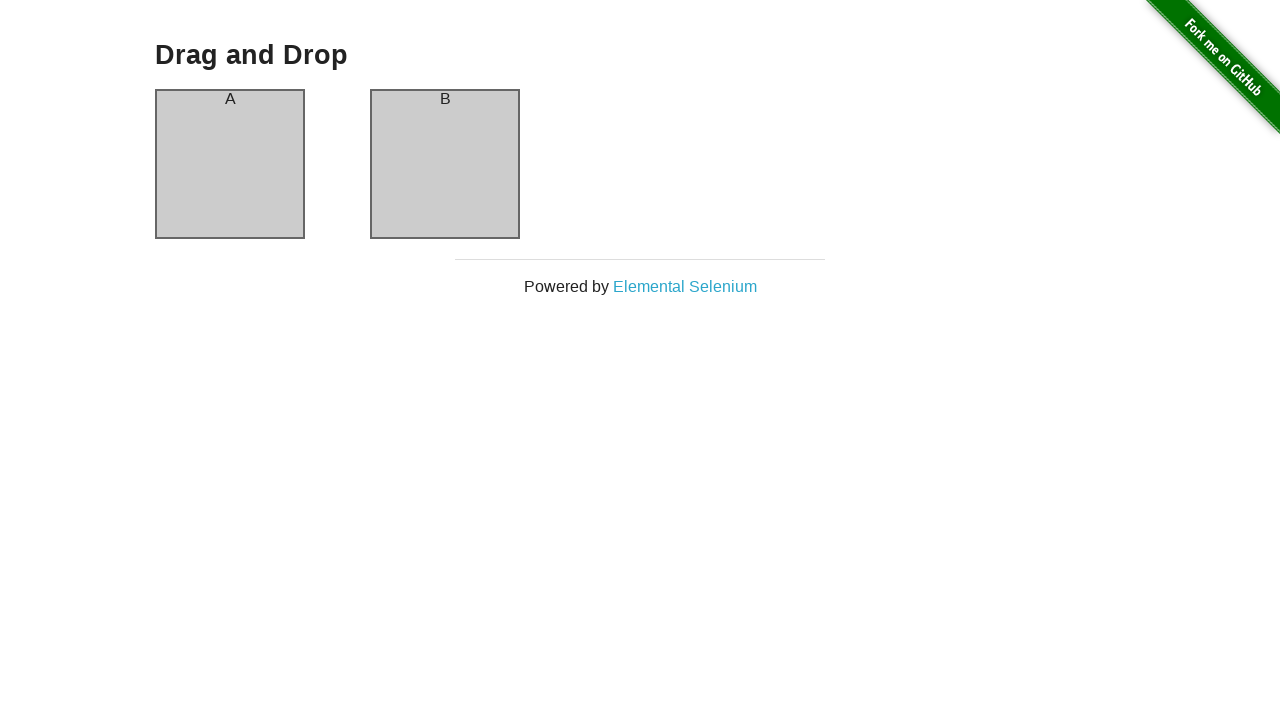

Verified column A contains 'A'
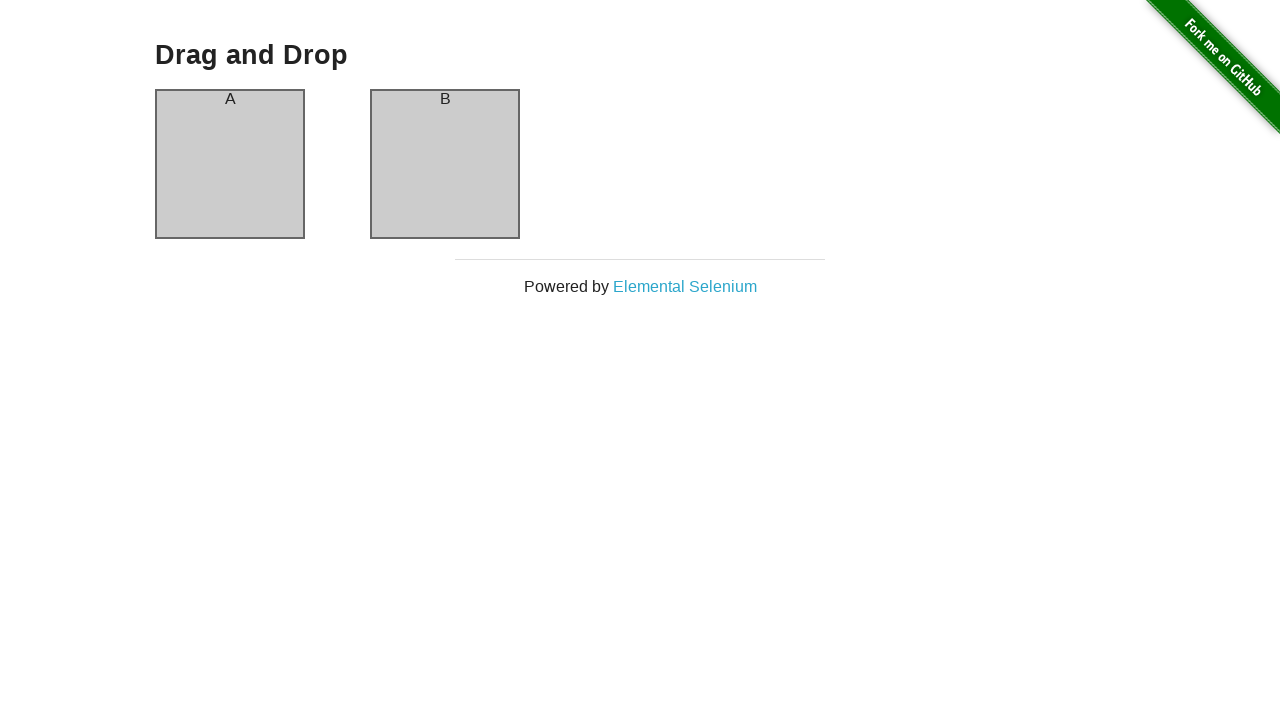

Verified column B contains 'B'
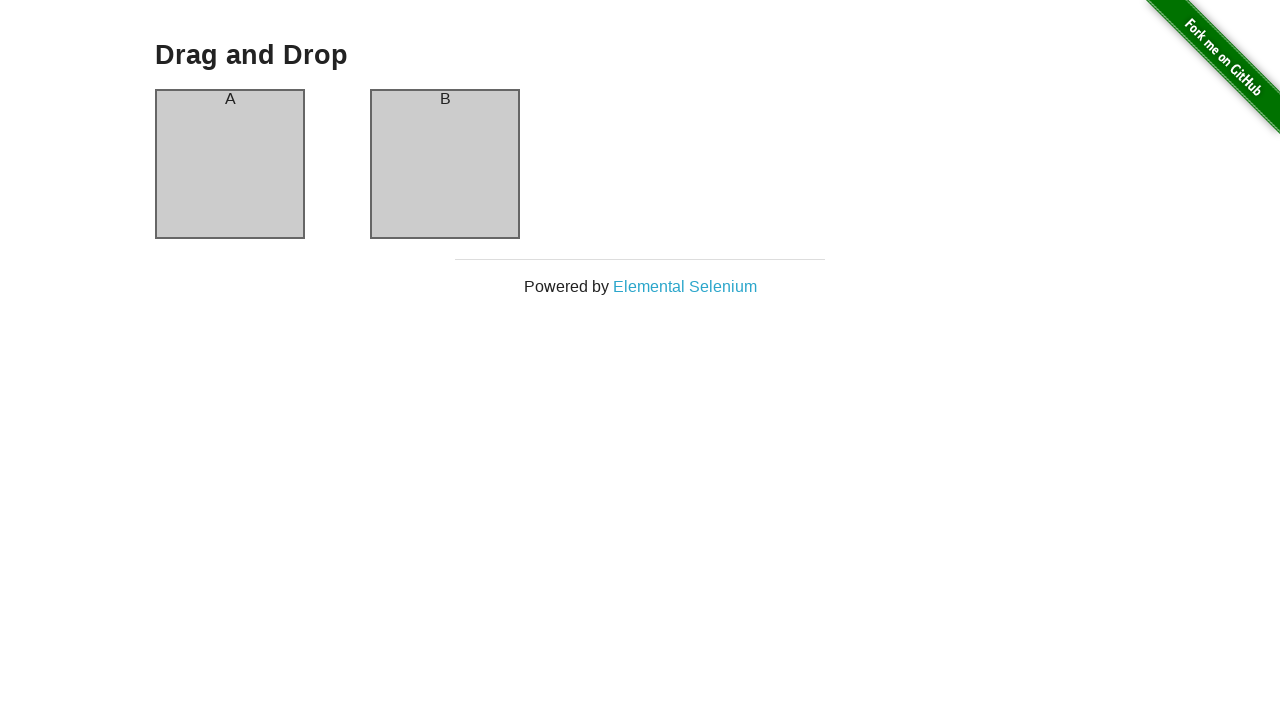

Dragged column A to column B position at (445, 164)
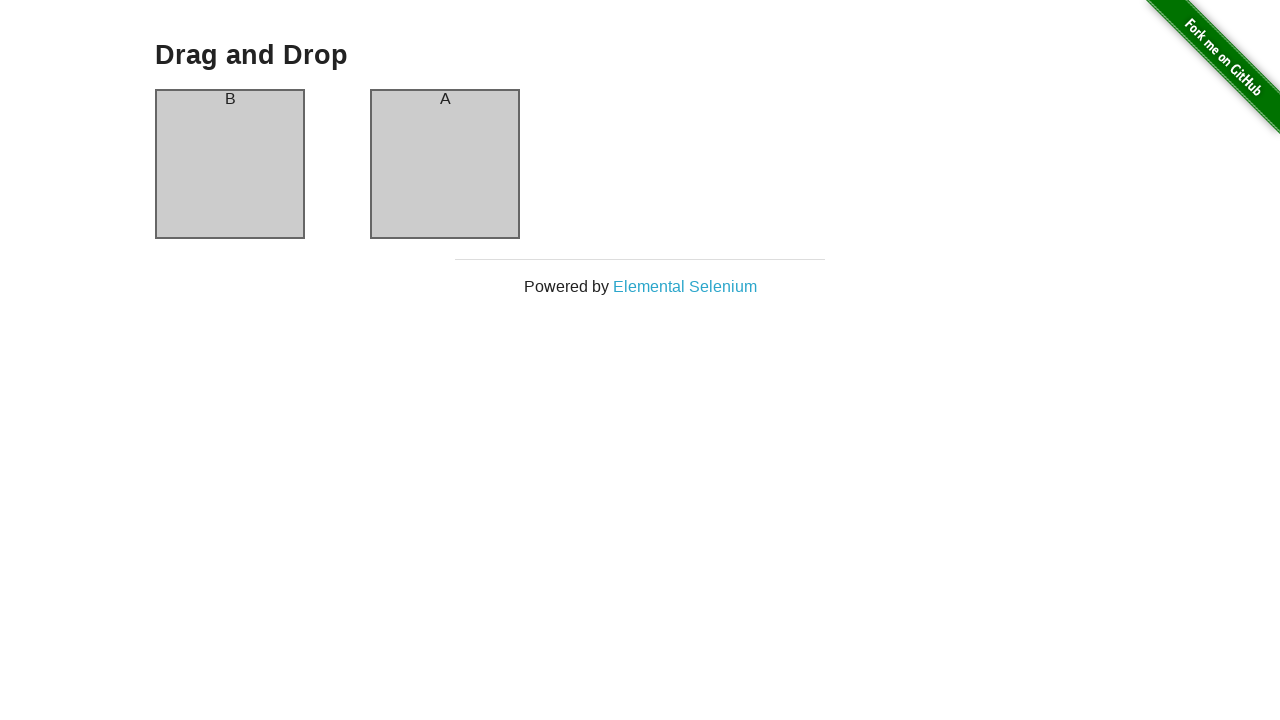

Verified column A now contains 'B' after swap
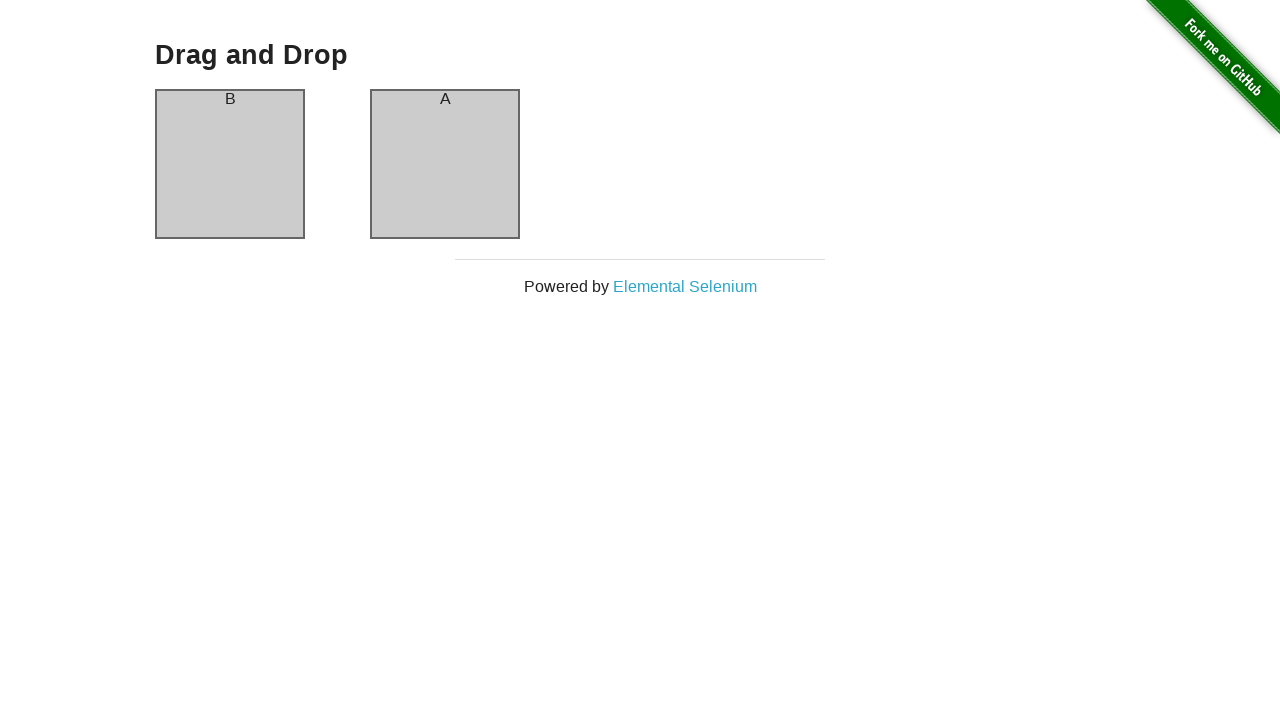

Verified column B now contains 'A' after swap
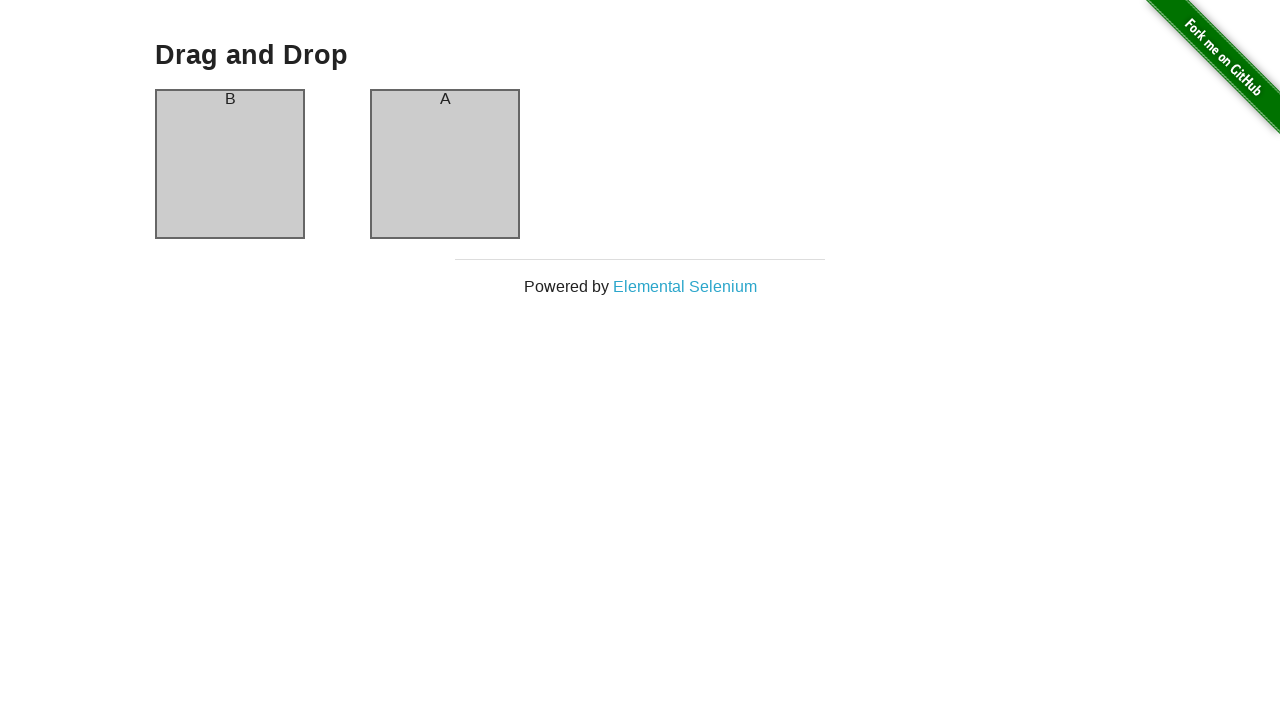

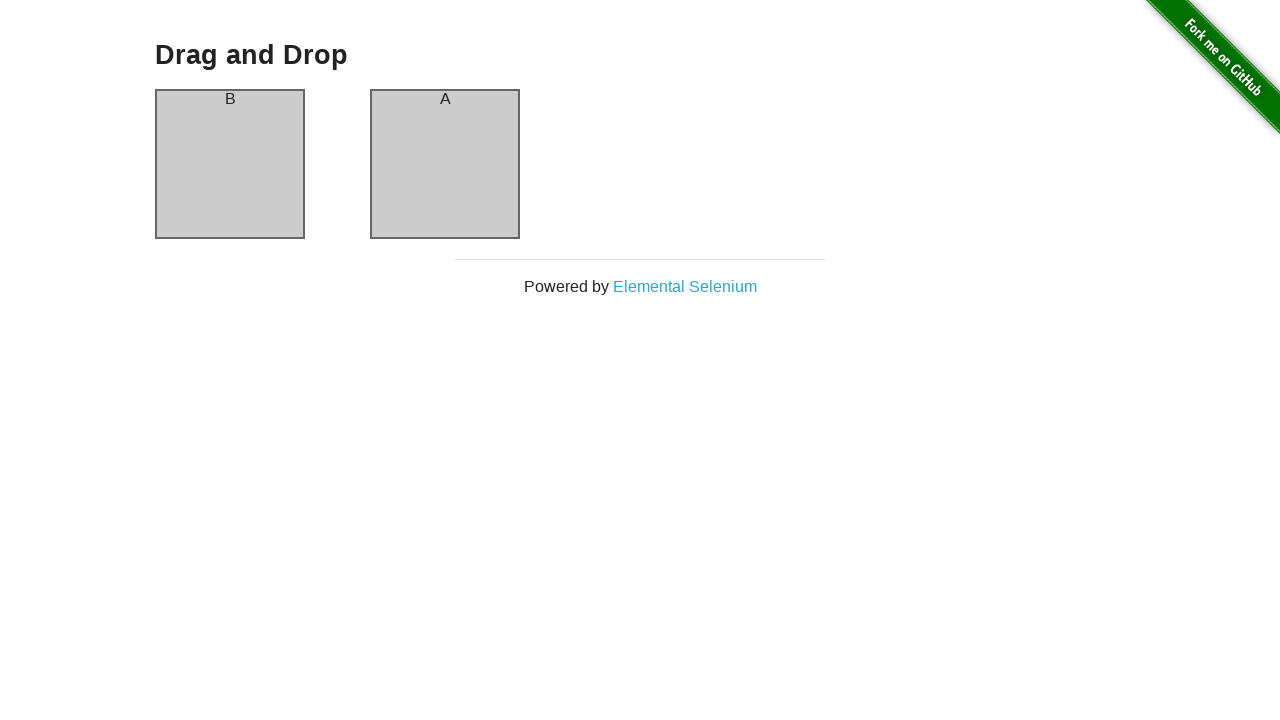